Tests the add-to-cart functionality on BStack Demo site by selecting a product, clicking the add to cart button, and verifying the product appears in the shopping cart.

Starting URL: https://bstackdemo.com/

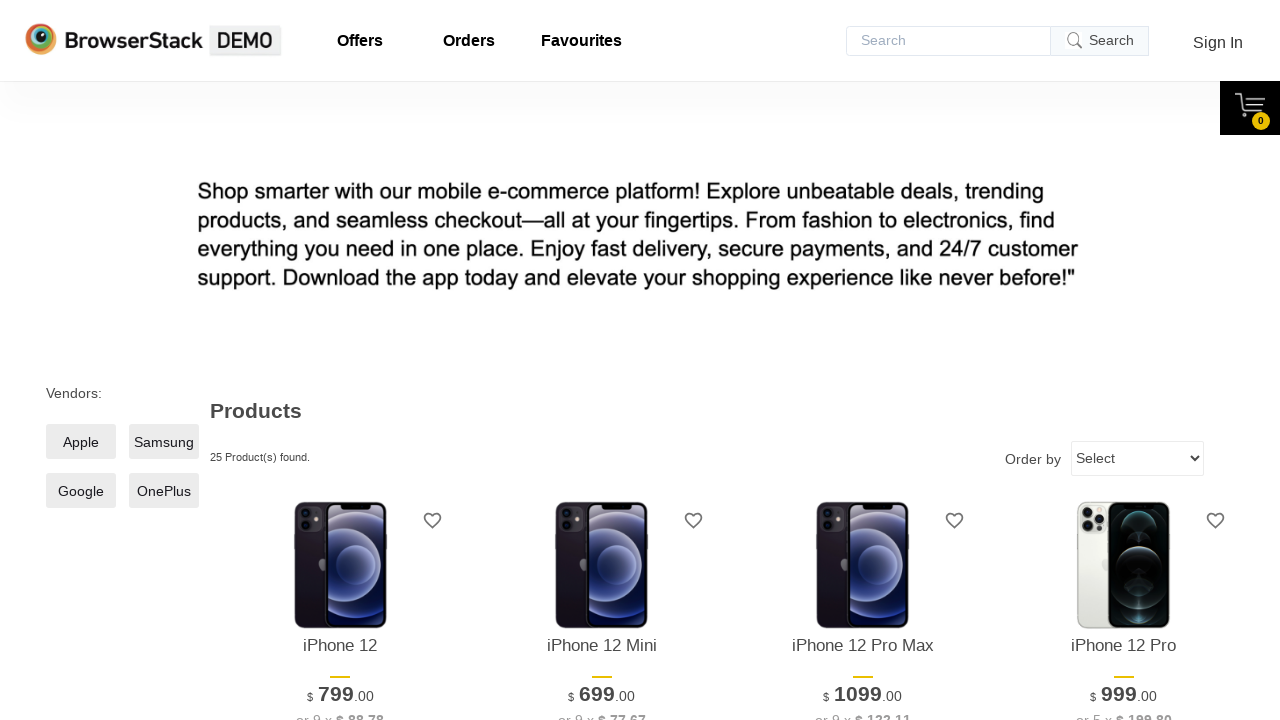

Waited for page to load and title to match StackDemo
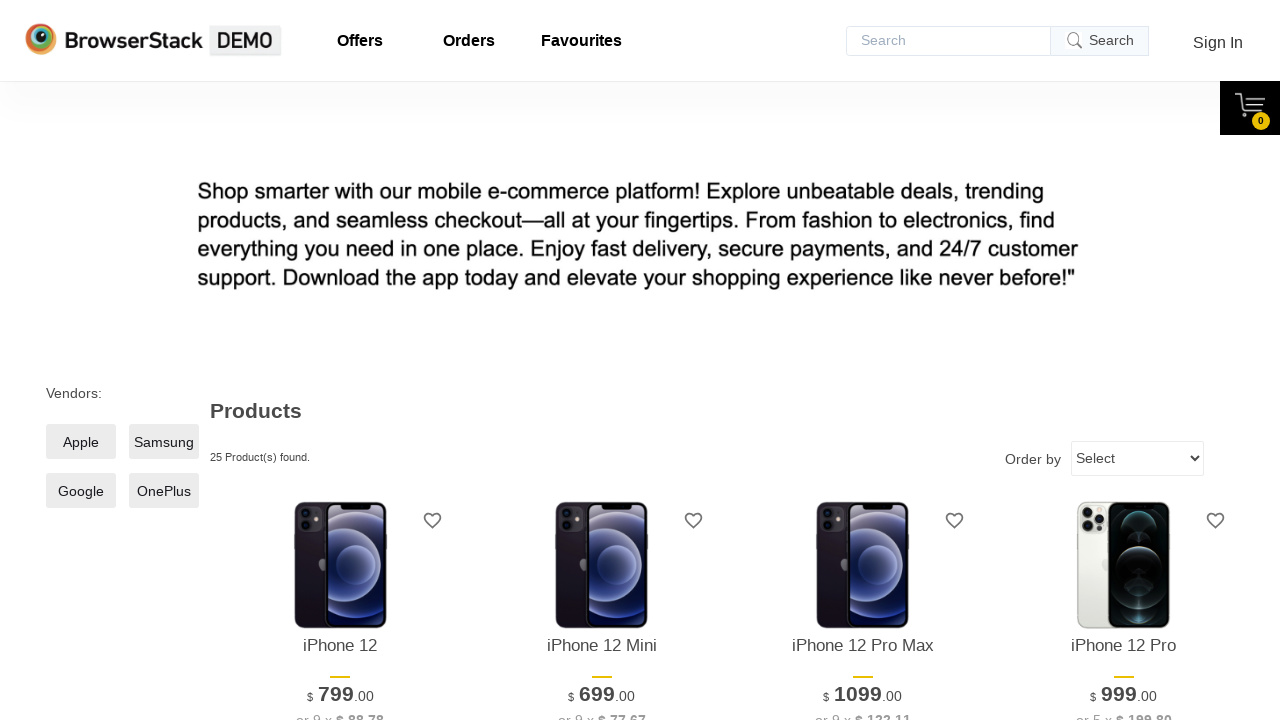

Located first product element on page
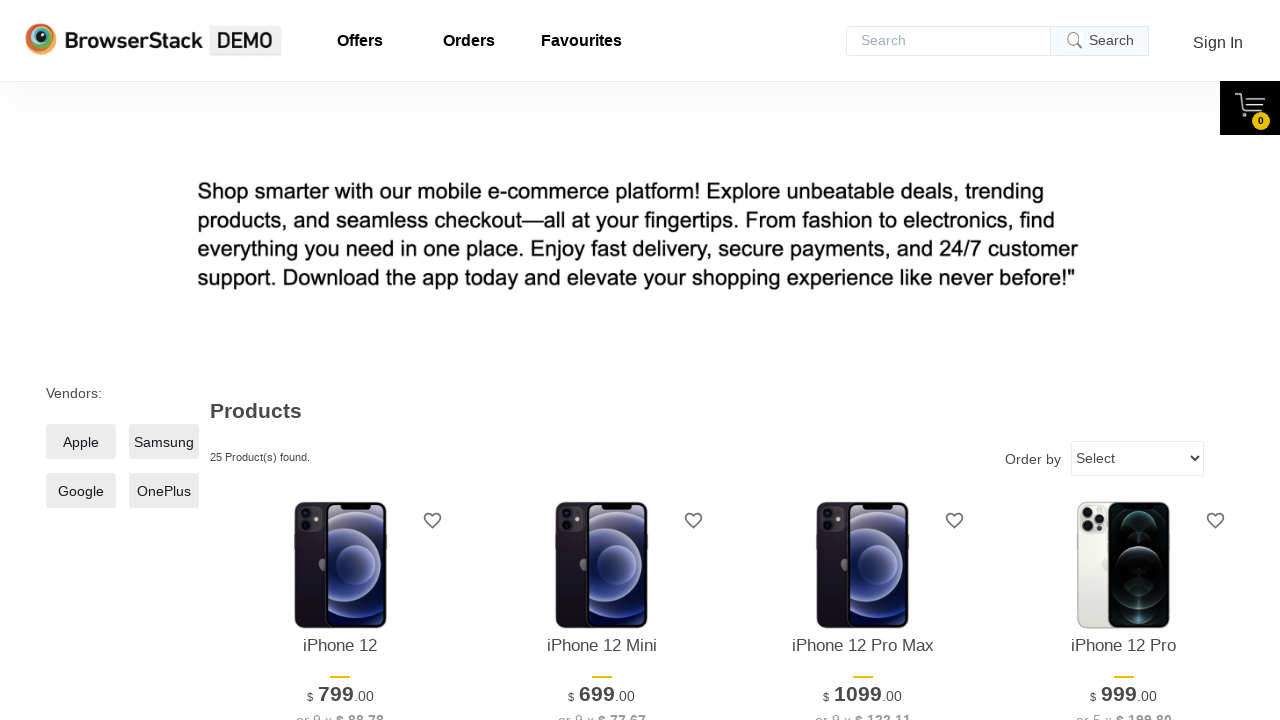

Retrieved product name: iPhone 12
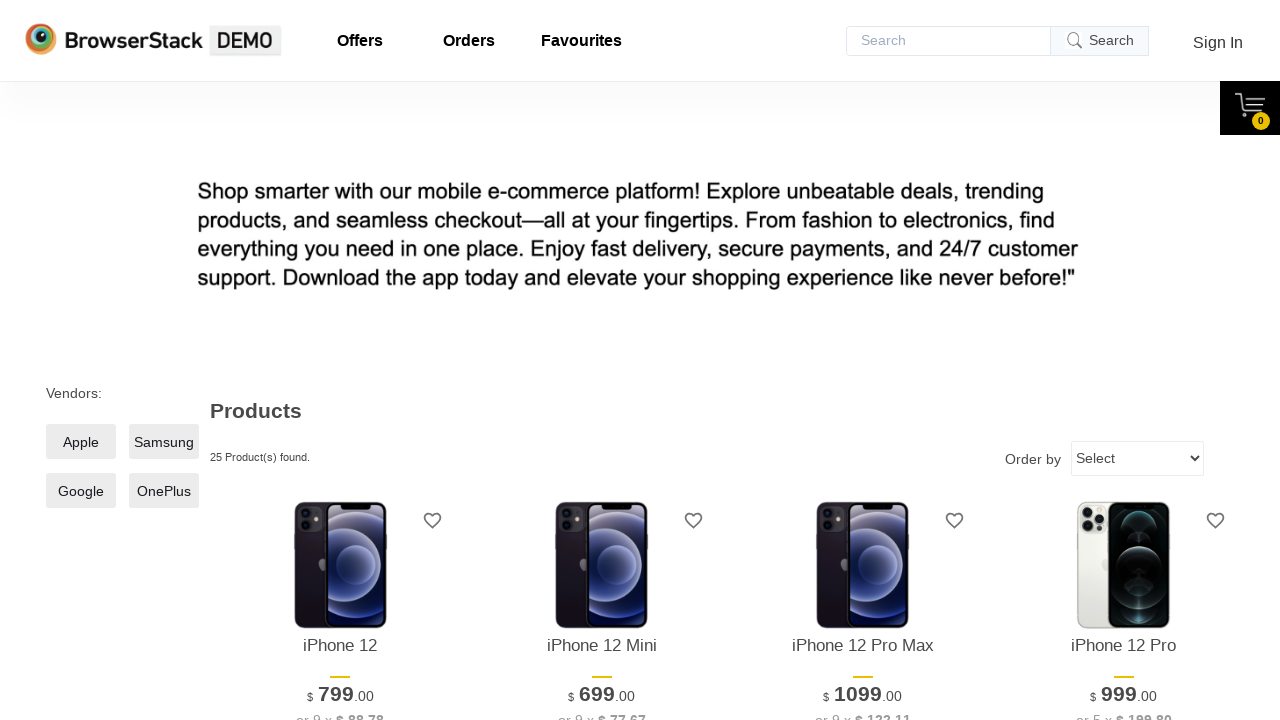

Clicked 'Add to cart' button for first product at (340, 361) on xpath=//*[@id="1"]/div[4]
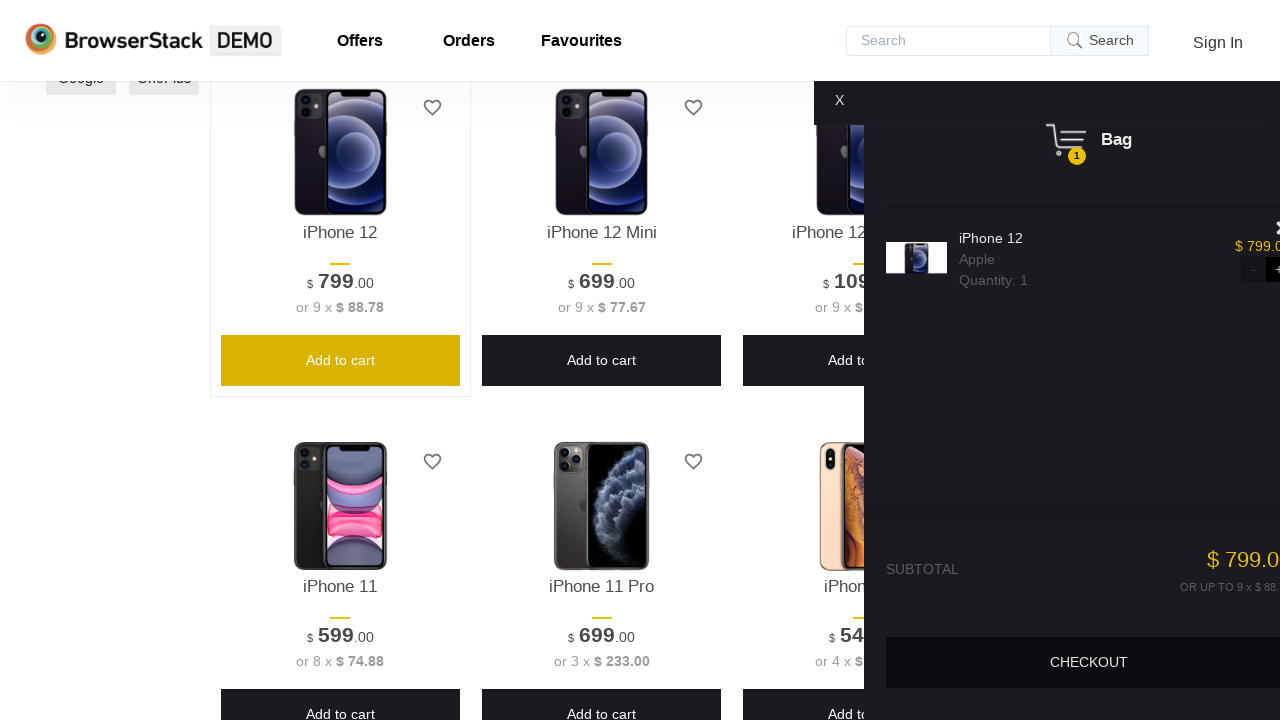

Cart pane appeared and became visible
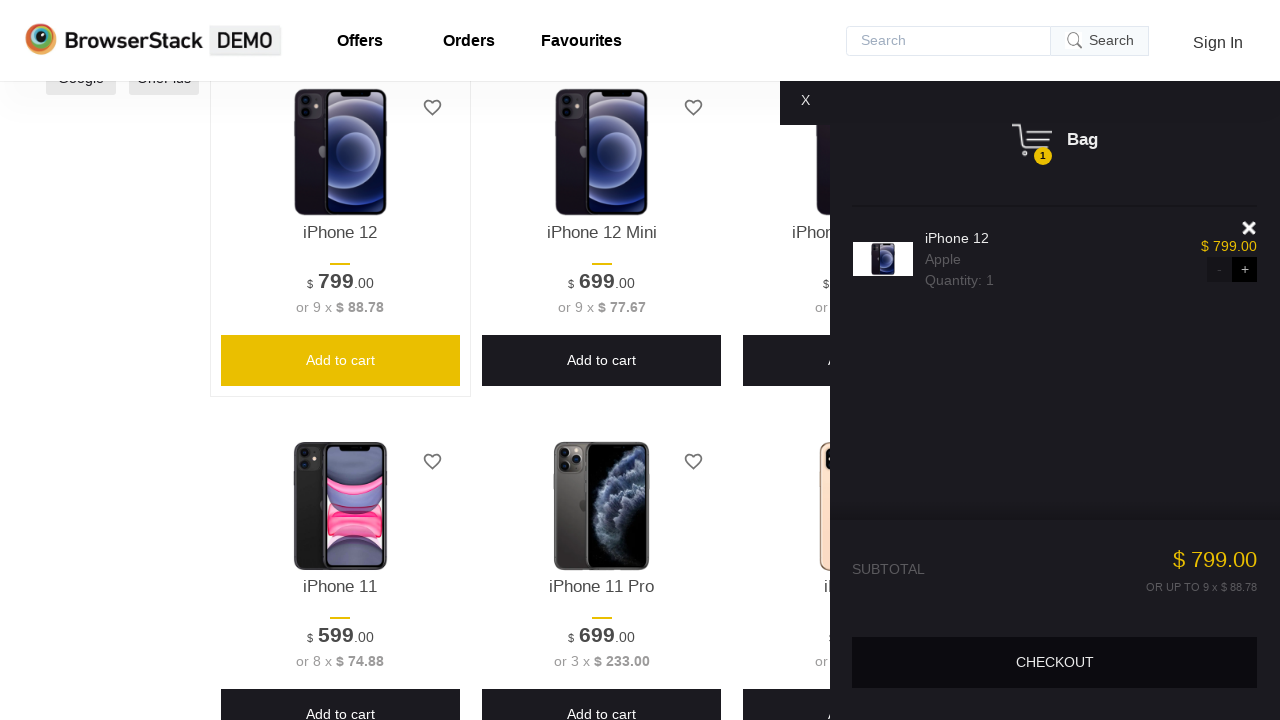

Located product name in shopping cart
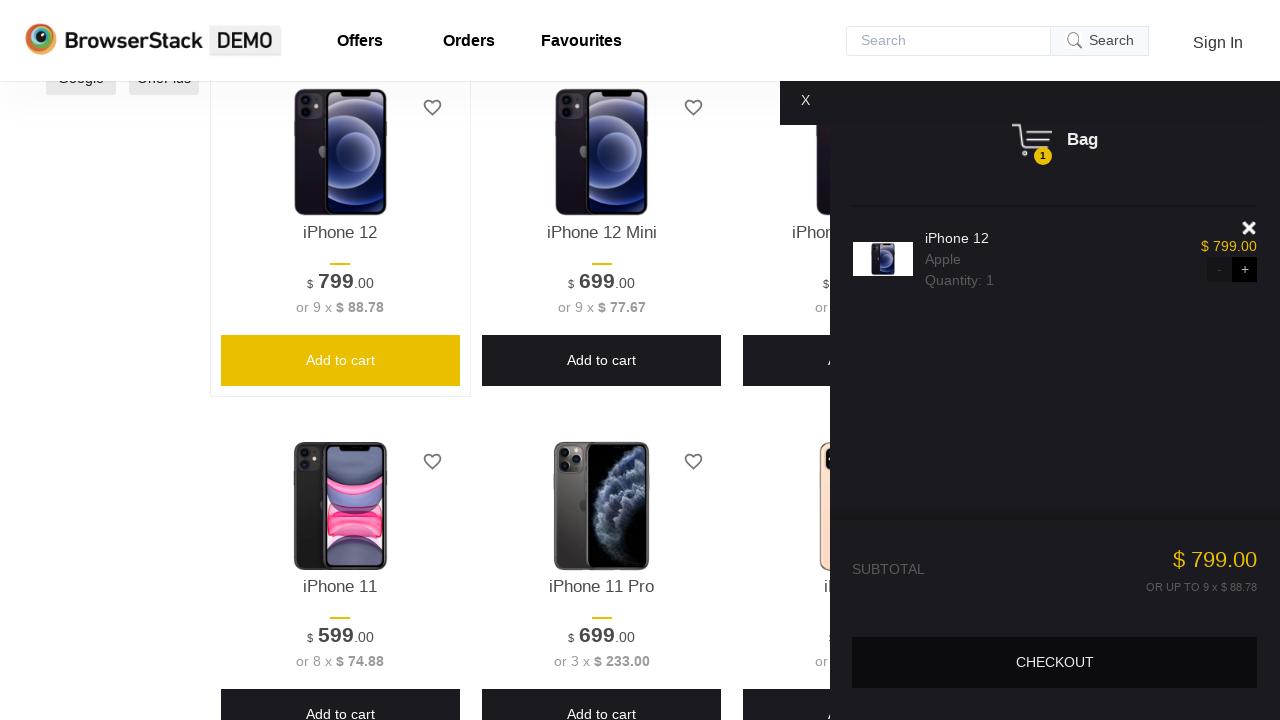

Retrieved product name from cart: iPhone 12
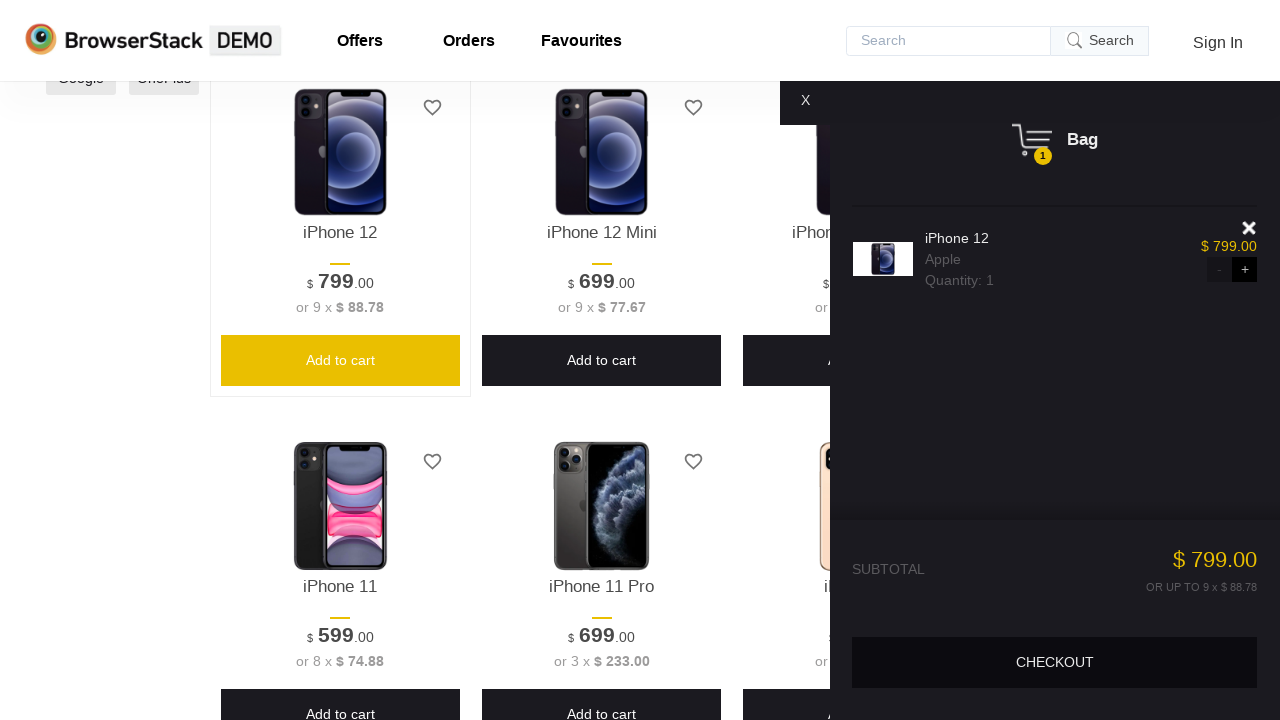

Verified product in cart matches selected product: iPhone 12
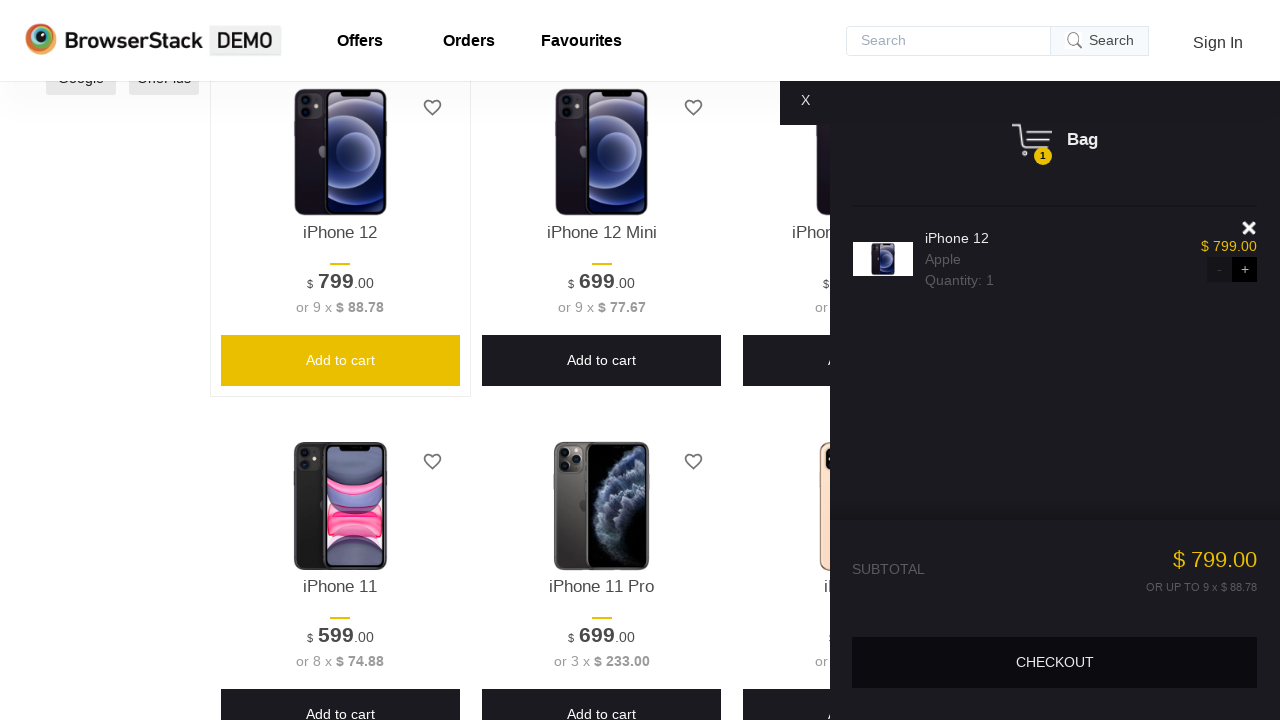

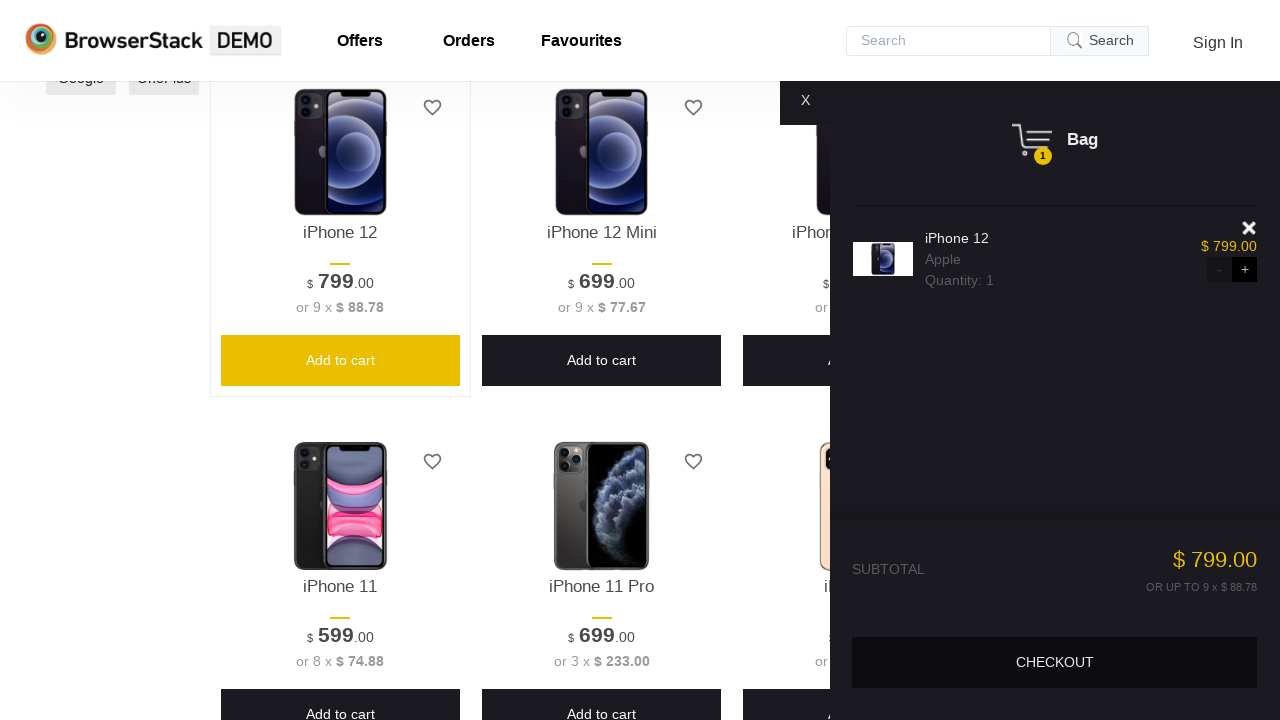